Navigates to the Selenium official website homepage and verifies the page loads

Starting URL: https://selenium.dev

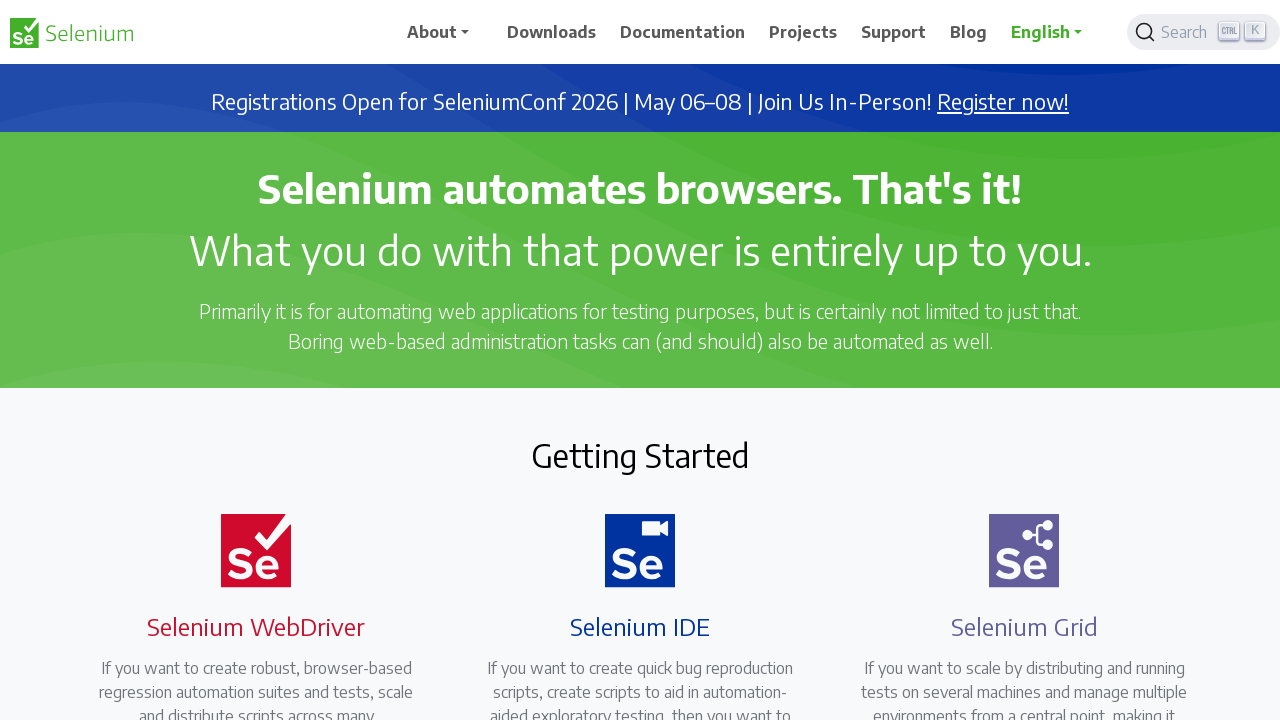

Navigated to JetBrains PyCharm purchase page and waited for network idle
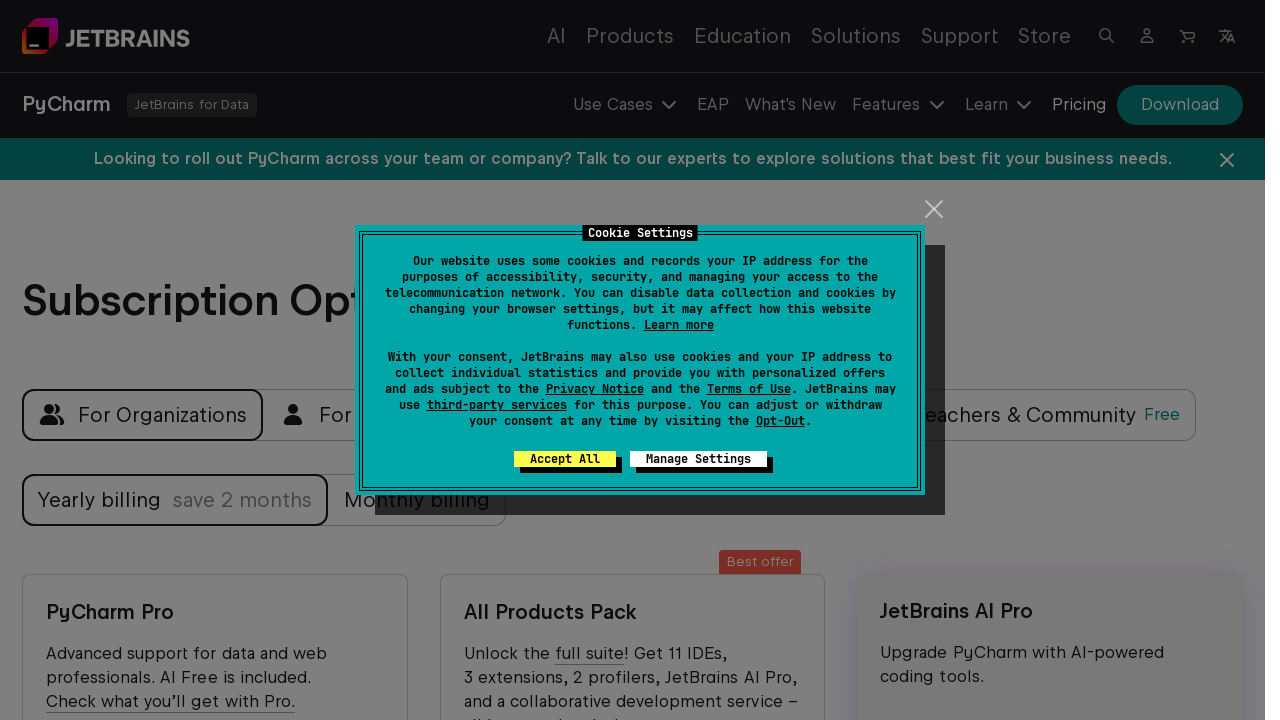

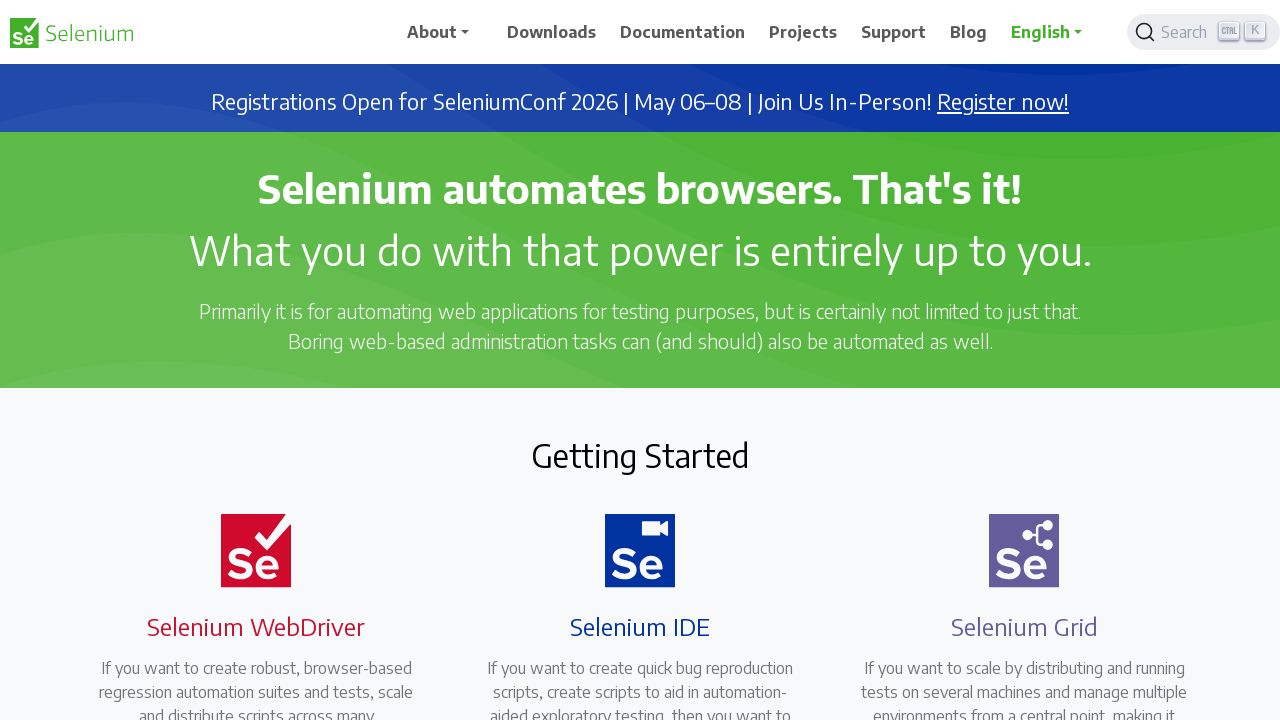